Calculates the sum of two numbers displayed on the page and selects the correct answer from a dropdown menu

Starting URL: http://suninjuly.github.io/selects1.html

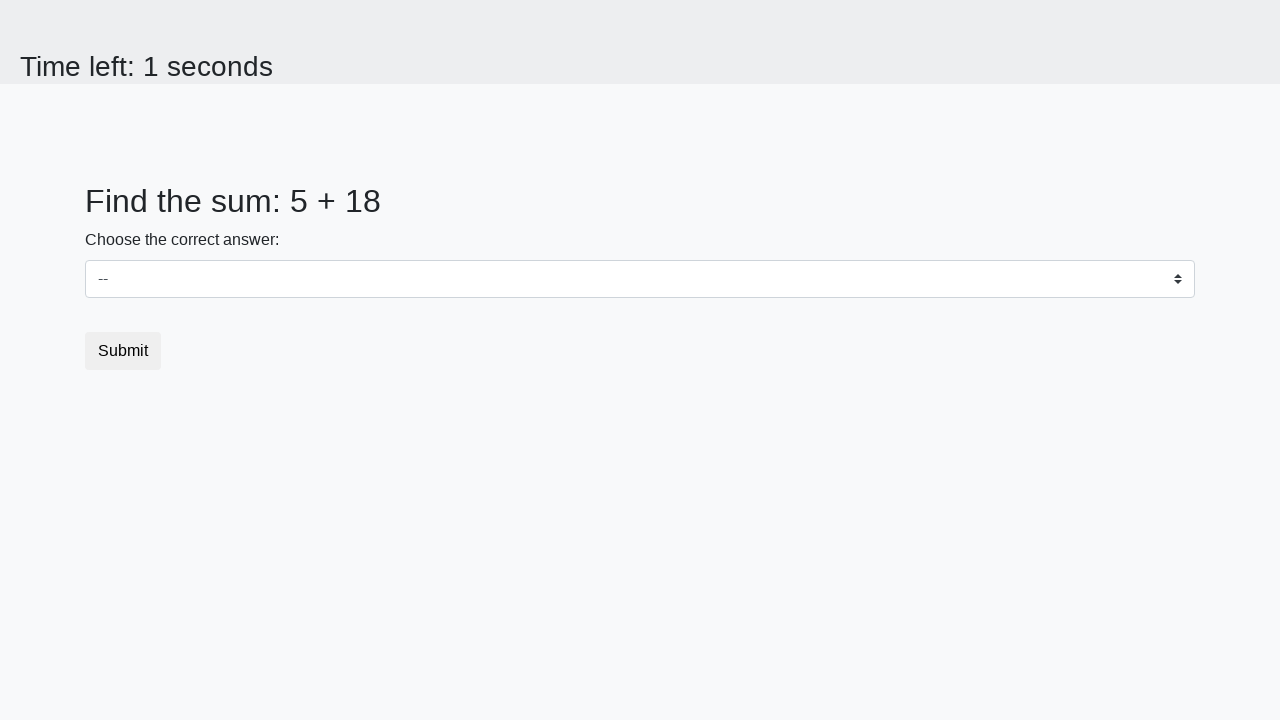

Retrieved first number from the page
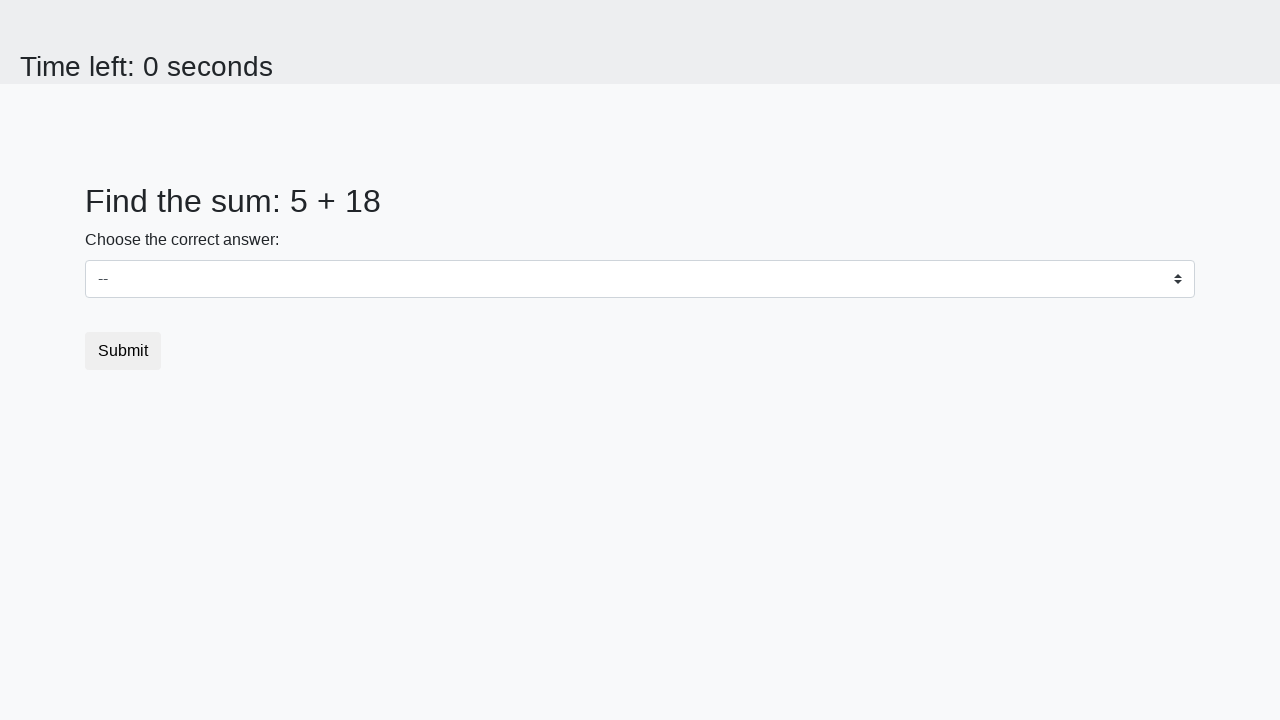

Retrieved second number from the page
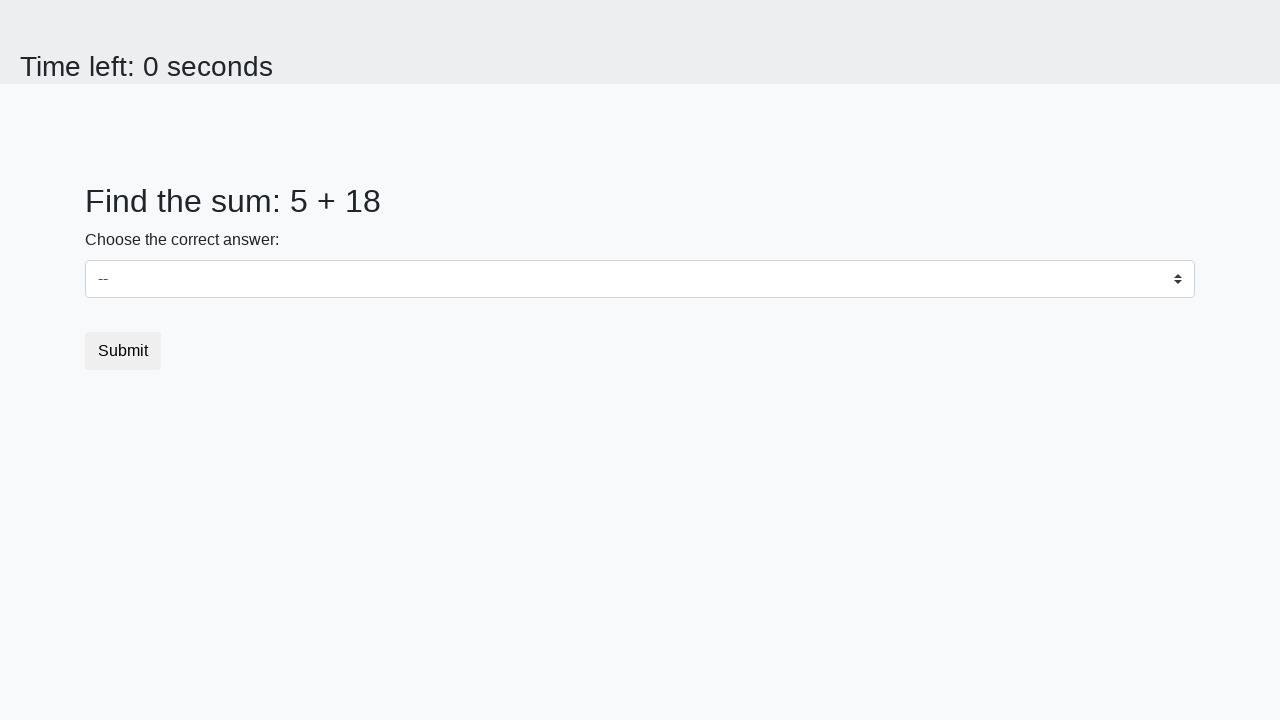

Calculated sum: 5 + 18 = 23
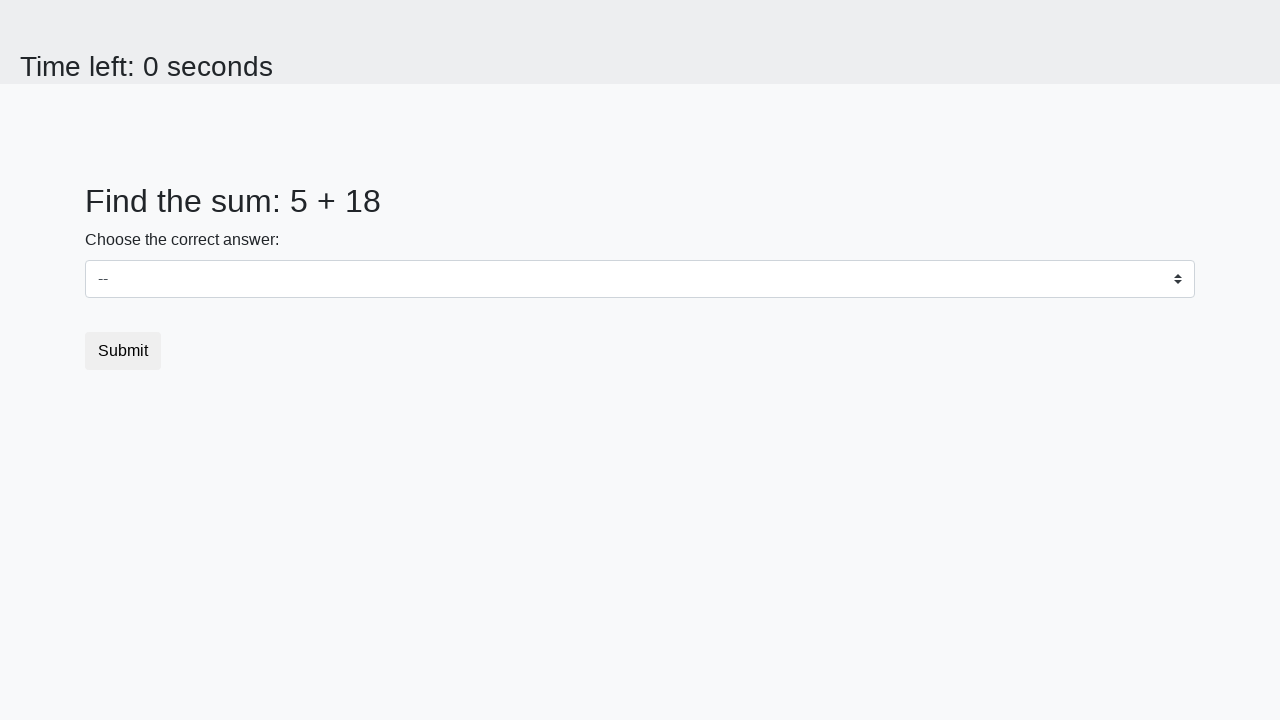

Selected correct answer '23' from dropdown menu on #dropdown
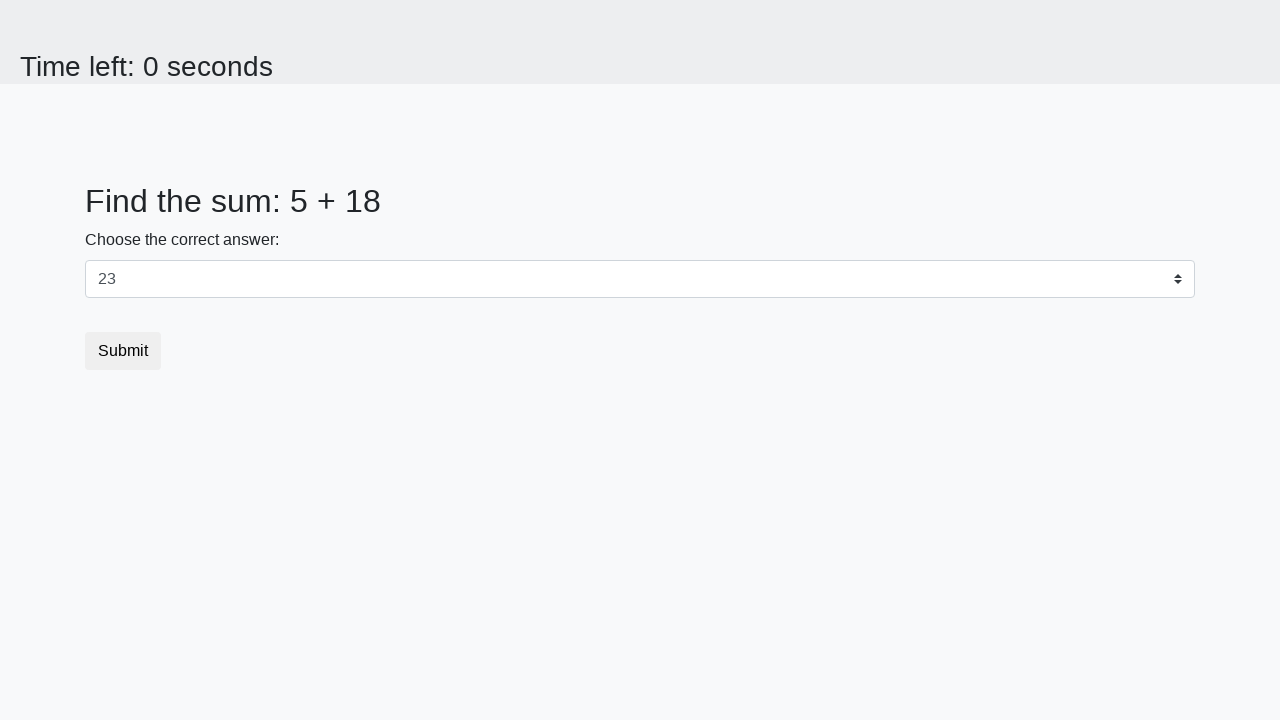

Clicked submit button to complete the task at (123, 351) on button.btn
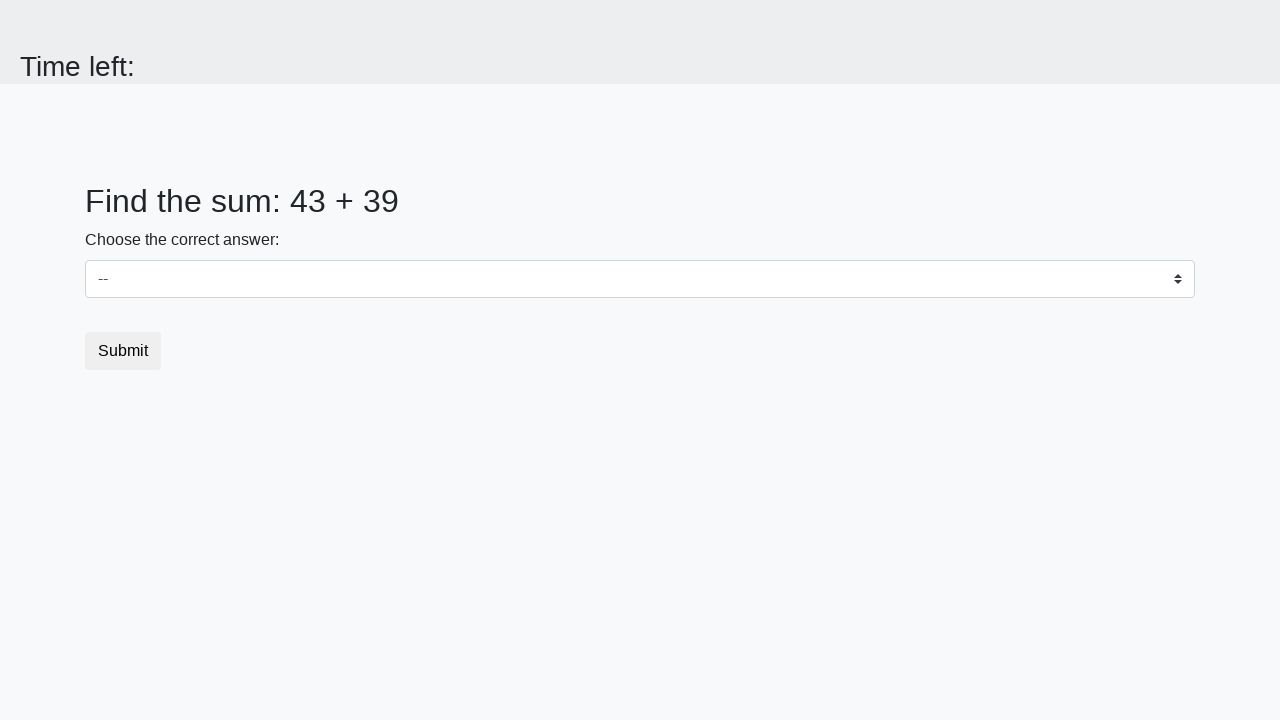

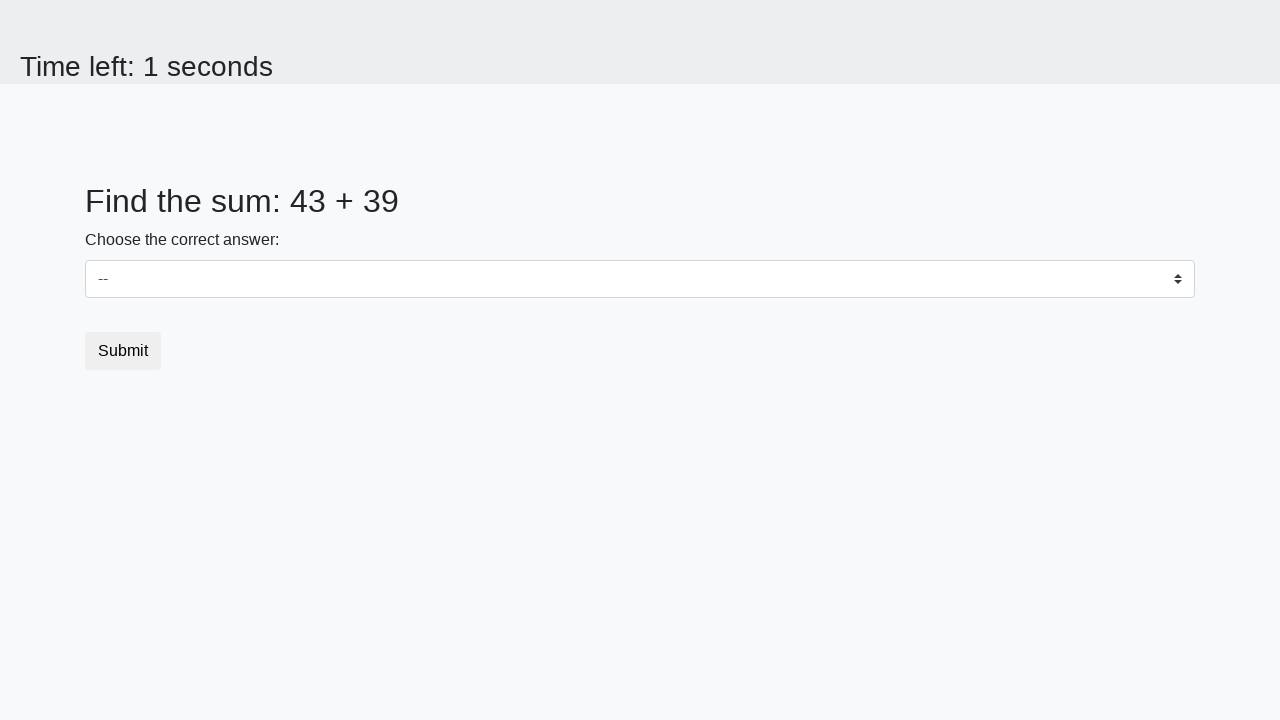